Tests navigation to ERP App Development page through the Verticals > Custom App menu

Starting URL: https://www.tranktechnologies.com/

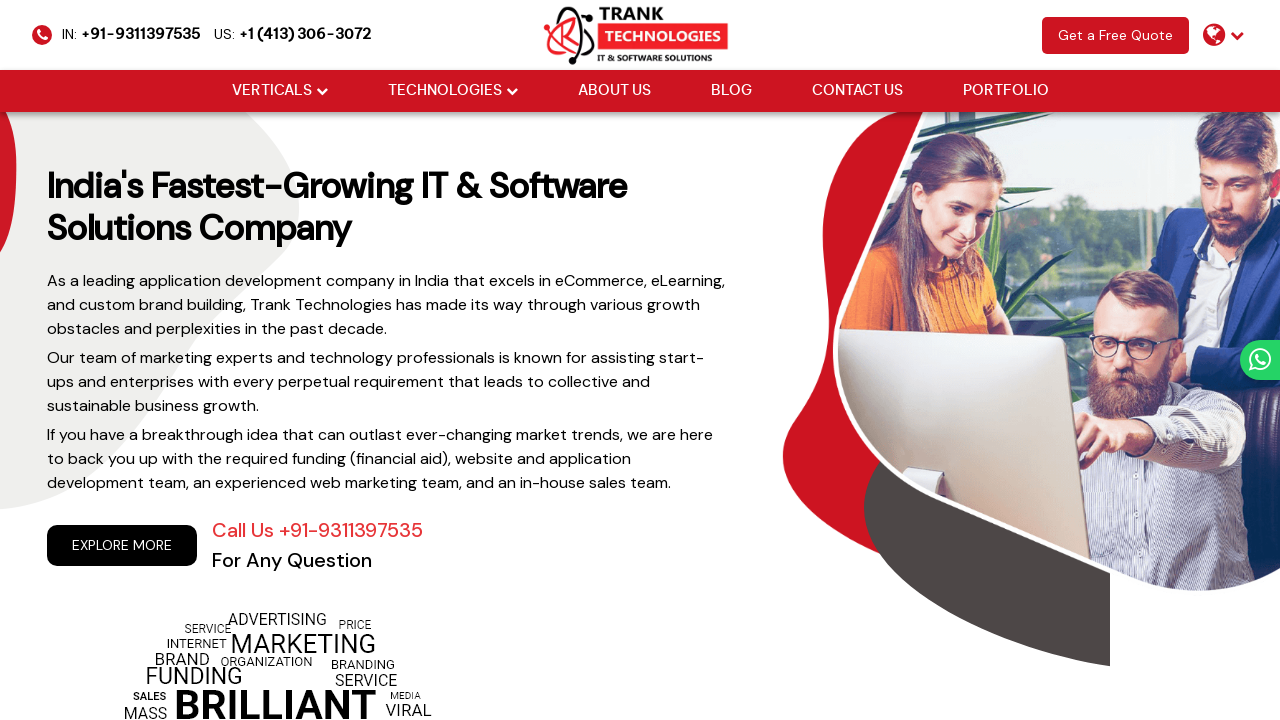

Hovered over Verticals menu item at (272, 91) on xpath=//a[@href='#'][normalize-space()='Verticals']
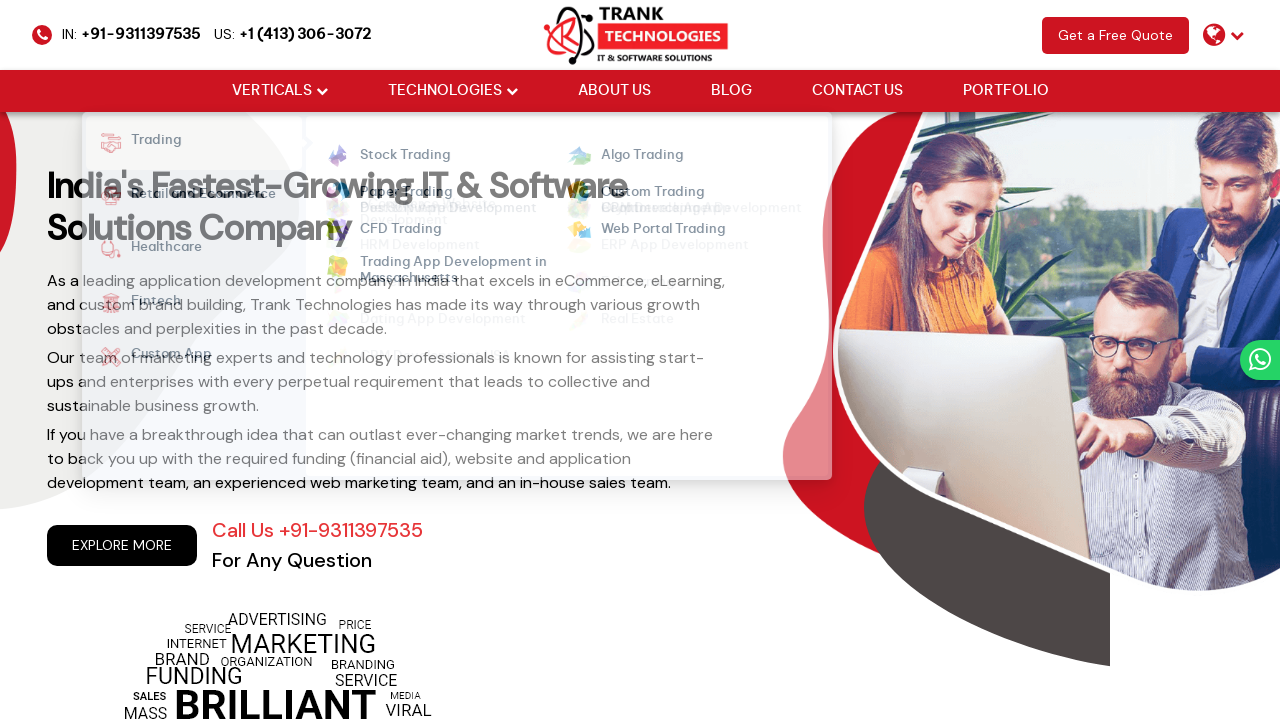

Clicked on Verticals menu at (272, 91) on xpath=//a[@href='#'][normalize-space()='Verticals']
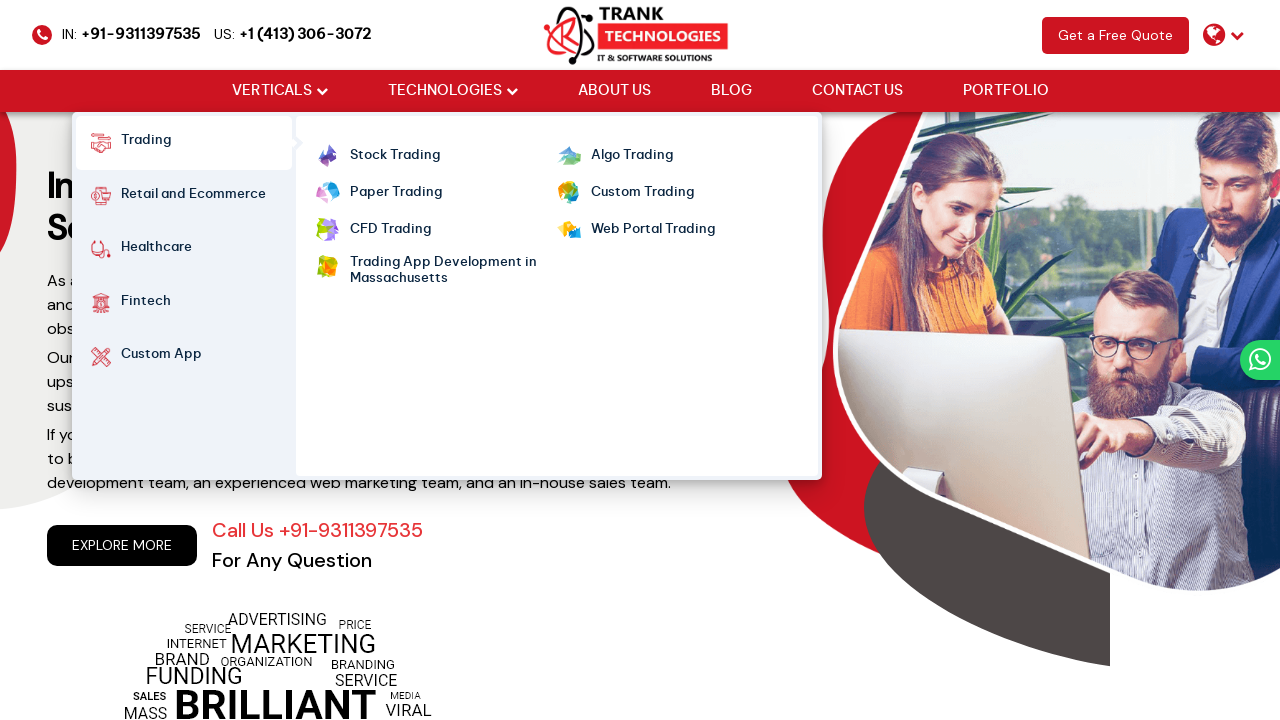

Hovered over Custom App submenu item at (161, 357) on xpath=//strong[normalize-space()='Custom App']
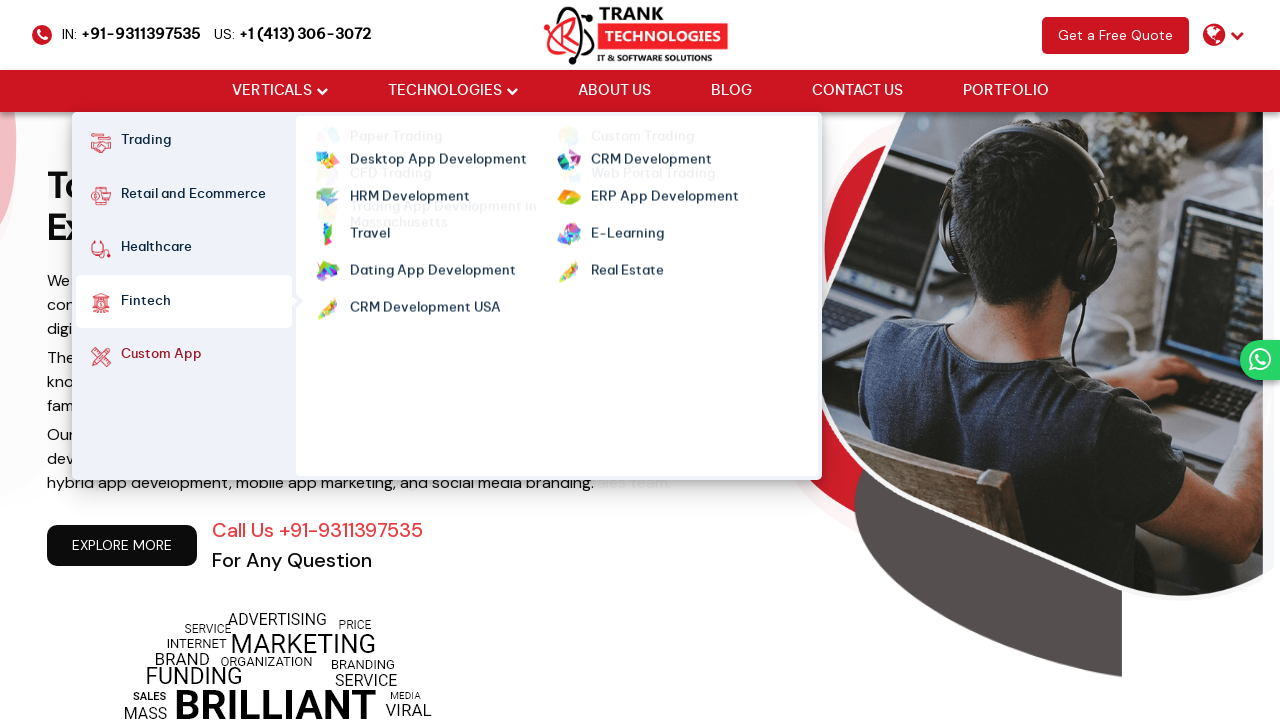

Clicked on ERP App Development link at (664, 193) on xpath=//a[@class='mm-active'][normalize-space()='ERP App Development']
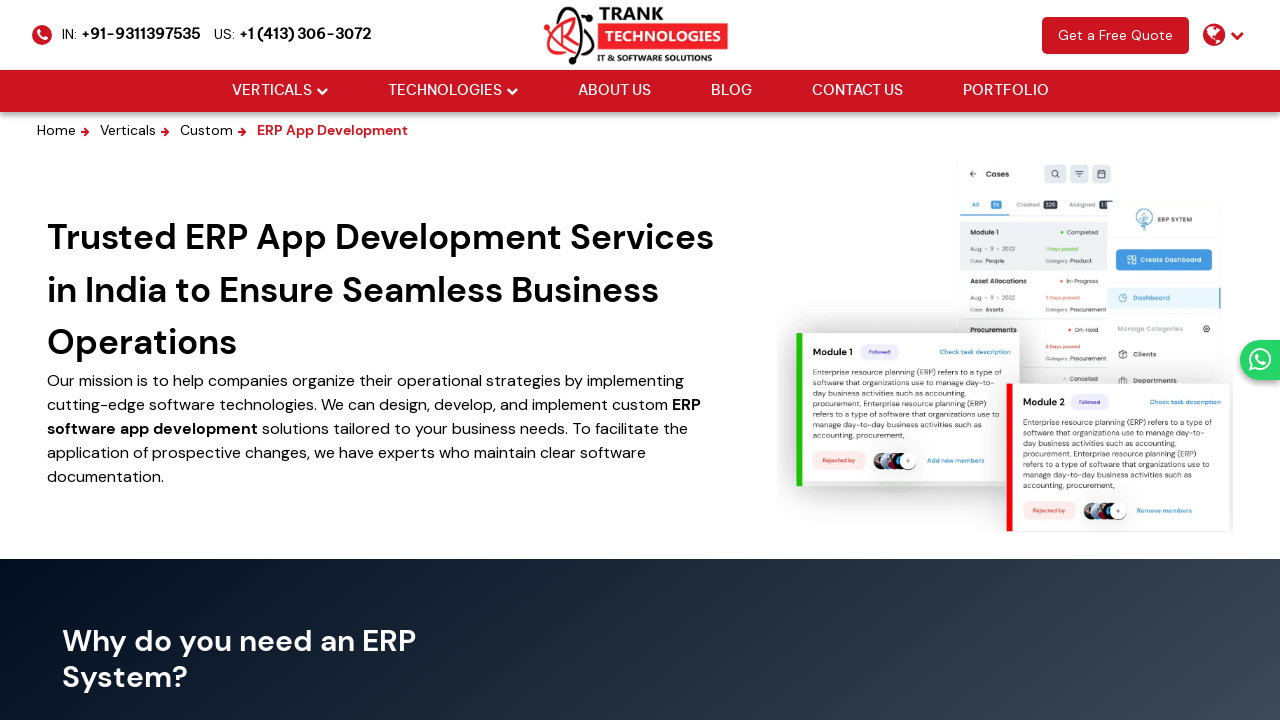

Navigated back to previous page
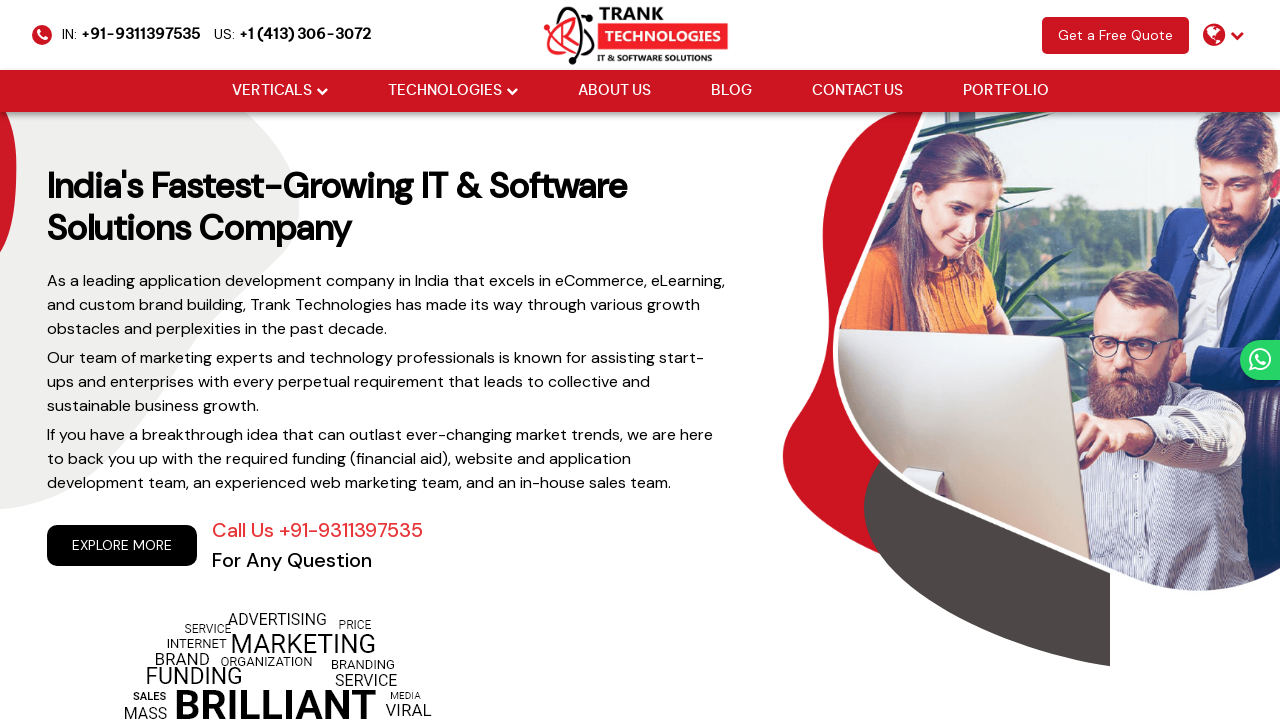

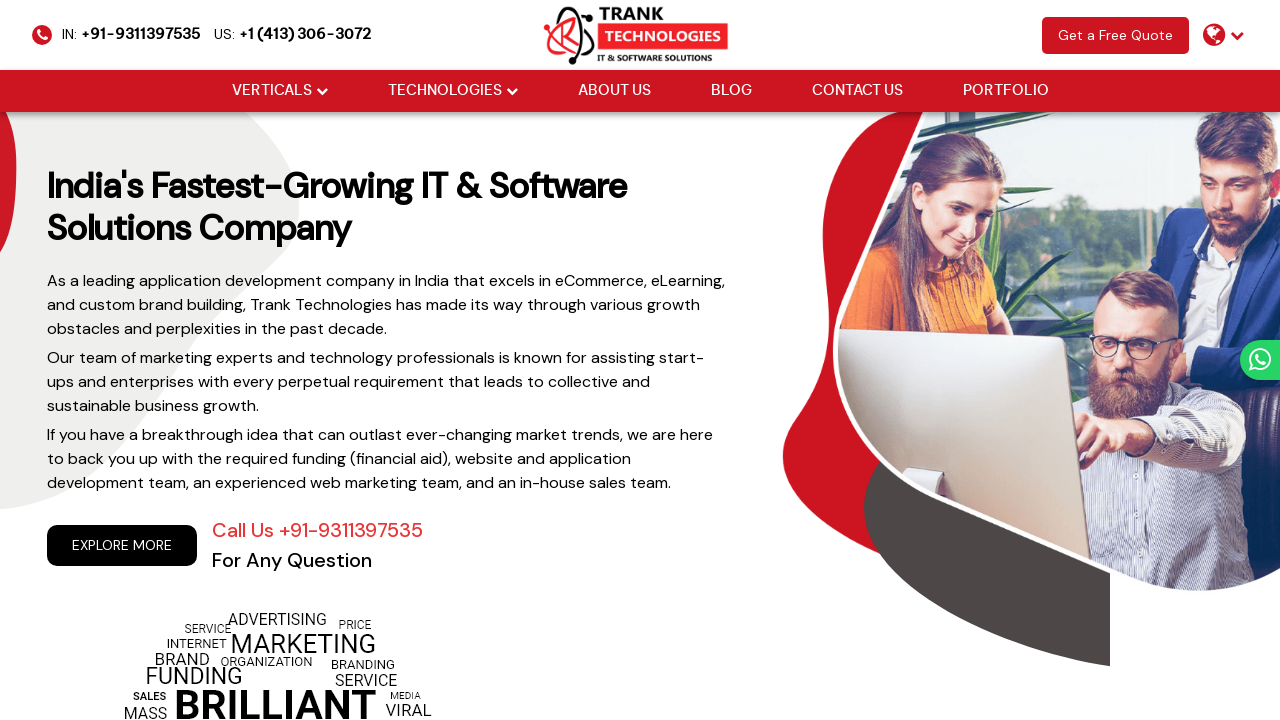